Tests click-and-hold functionality to select multiple consecutive items in a list by clicking on the first item, holding, and dragging to the eighth item

Starting URL: https://automationfc.github.io/jquery-selectable/

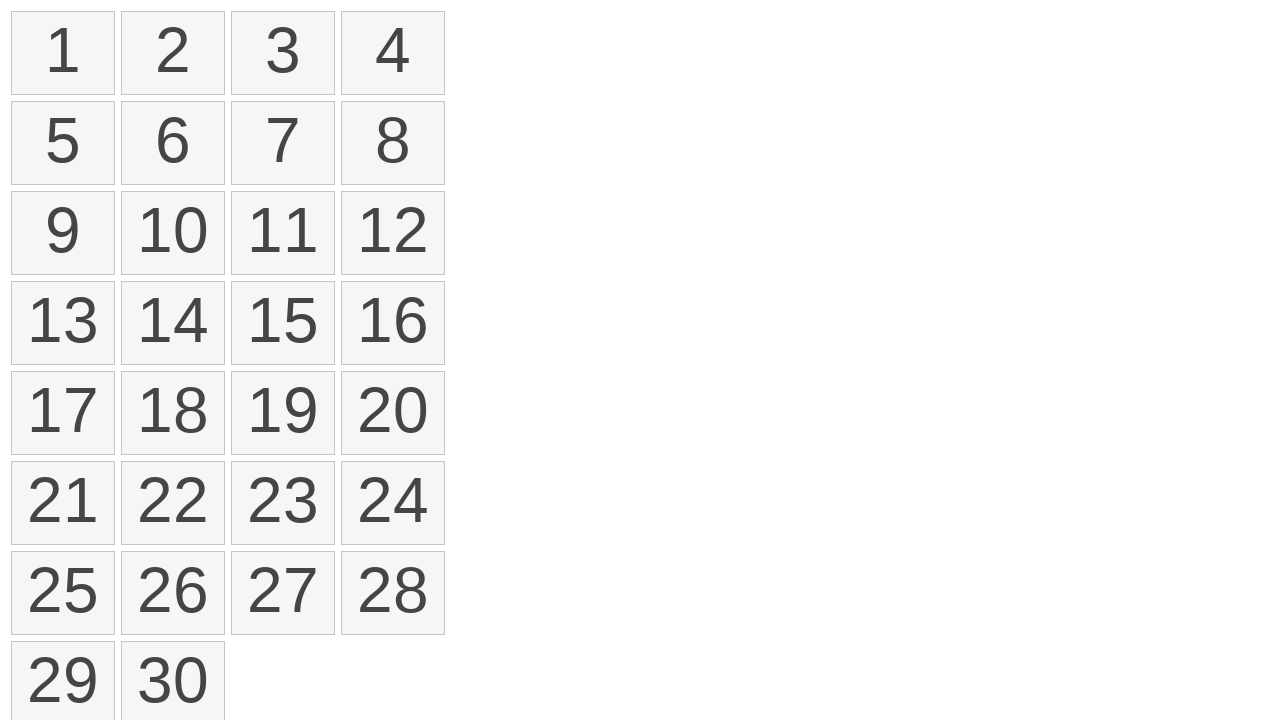

Retrieved all list items from the selectable list
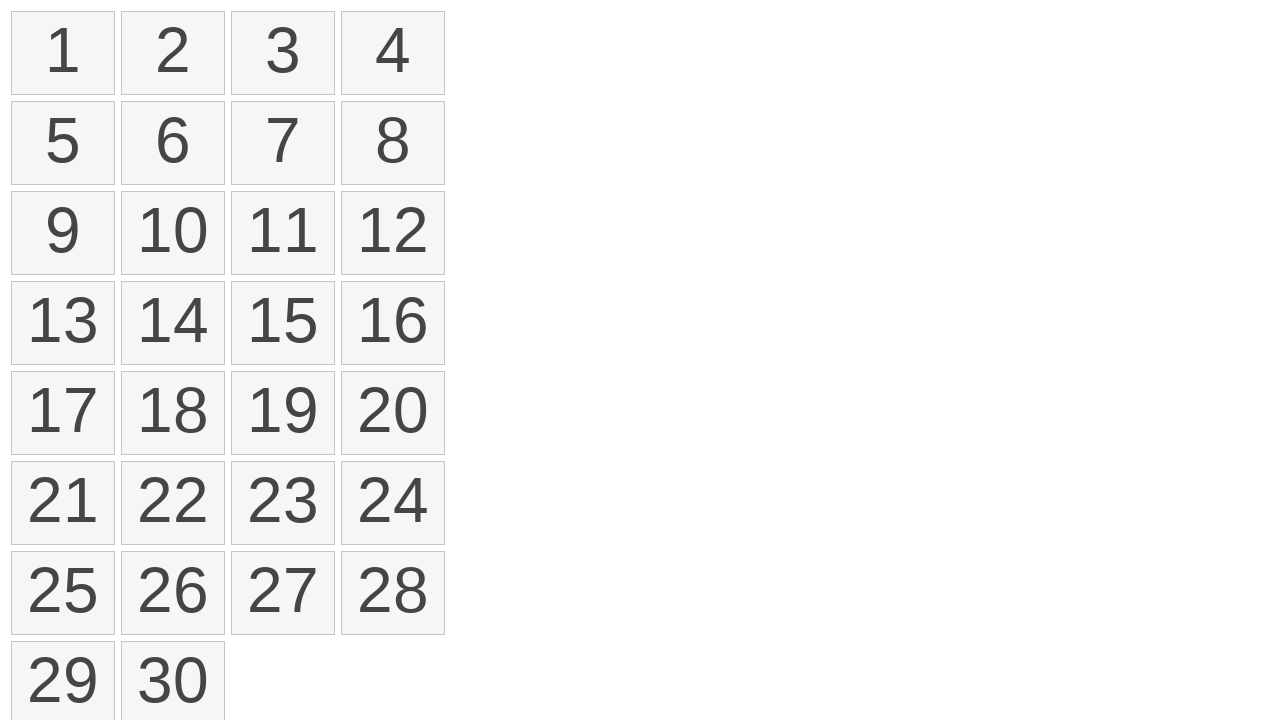

Hovered over the first list item at (63, 53) on ol#selectable>li >> nth=0
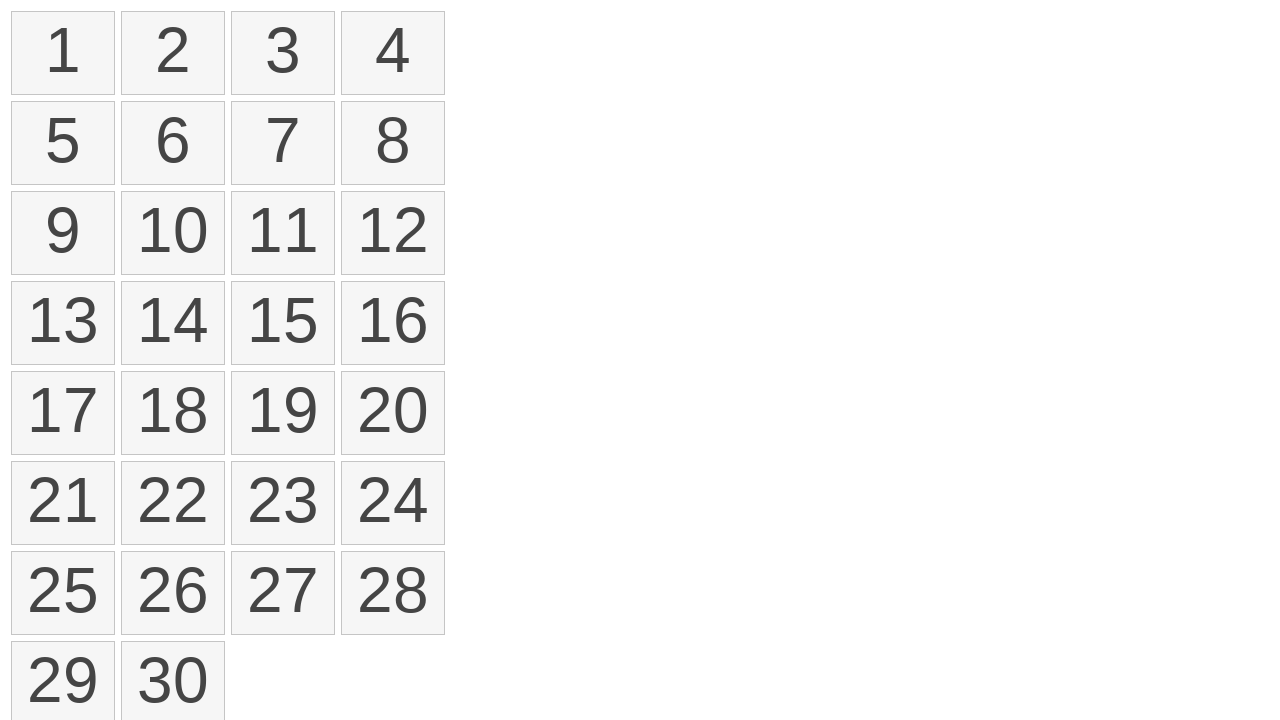

Pressed down the mouse button on the first item at (63, 53)
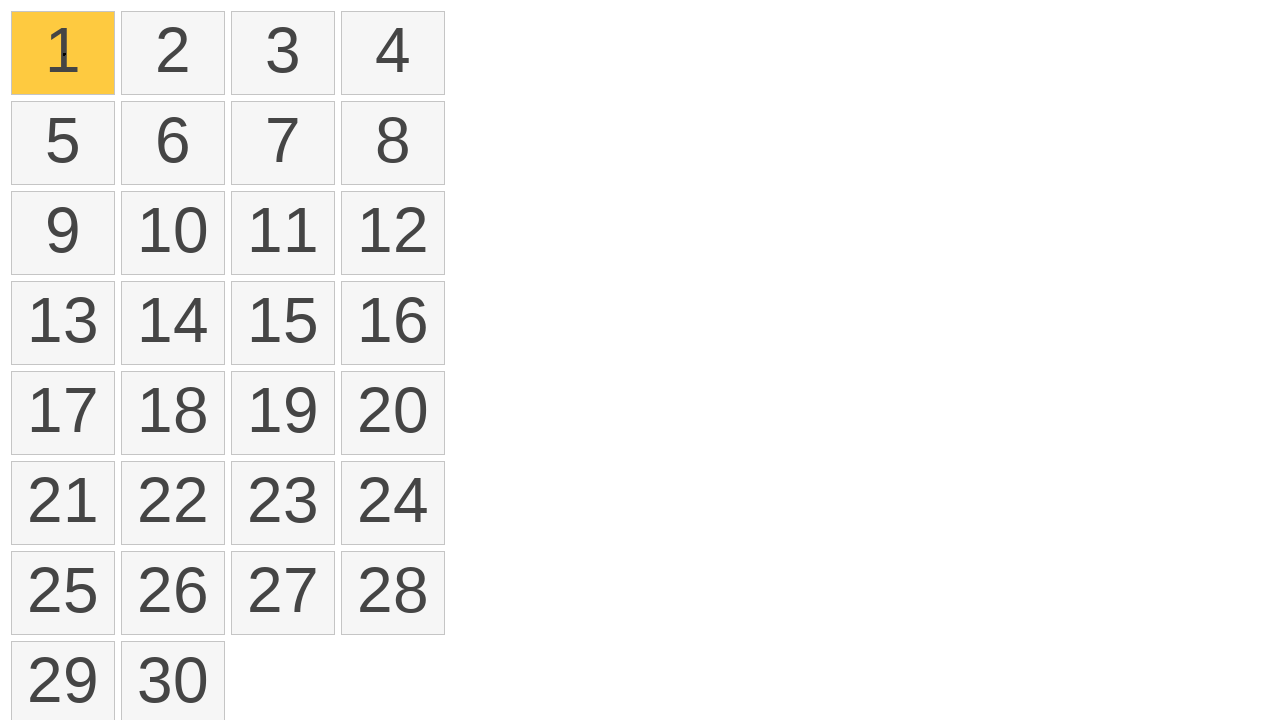

Dragged mouse to the eighth list item while holding down at (393, 143) on ol#selectable>li >> nth=7
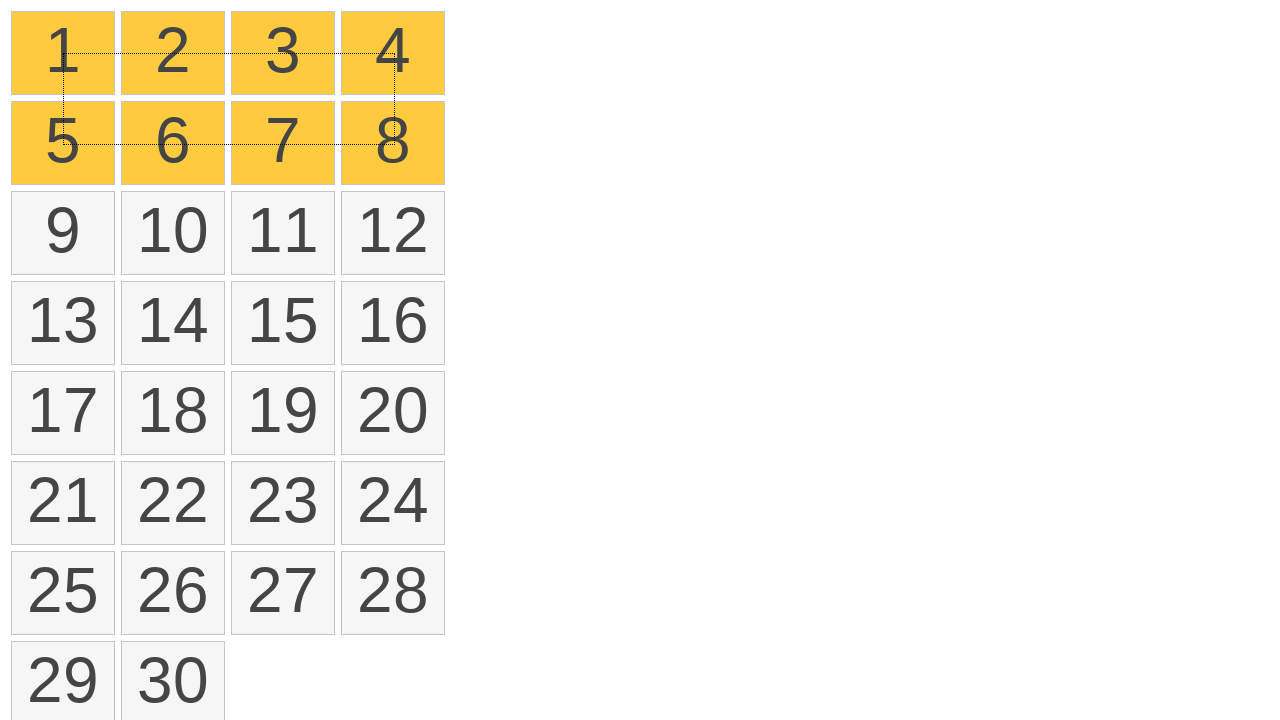

Released the mouse button to complete the click-and-hold selection at (393, 143)
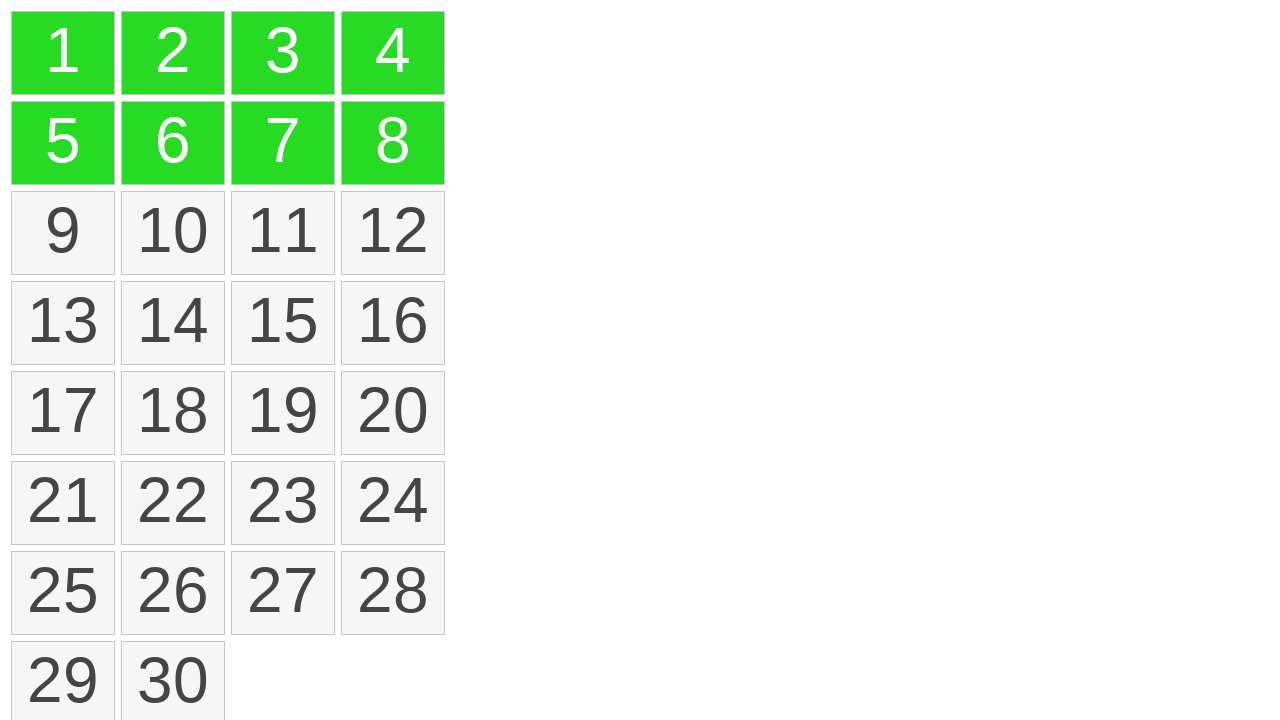

Located all selected items with ui-selected class
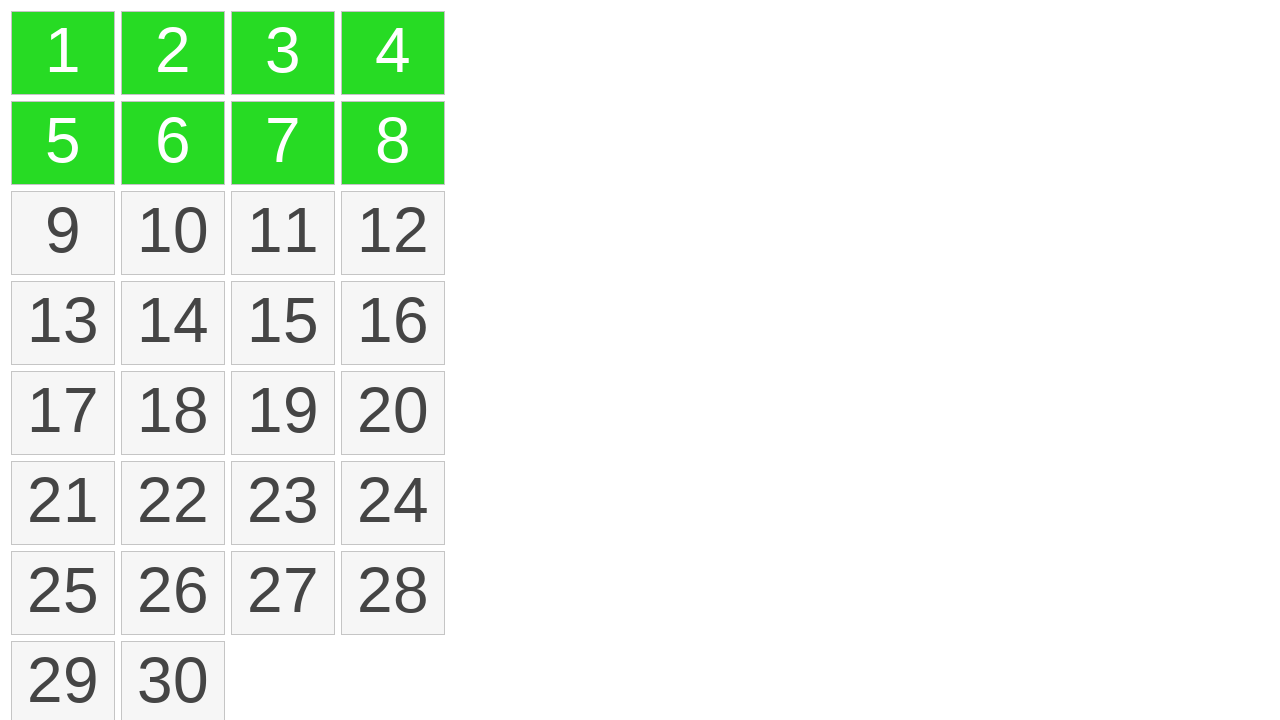

Verified that exactly 8 items are selected
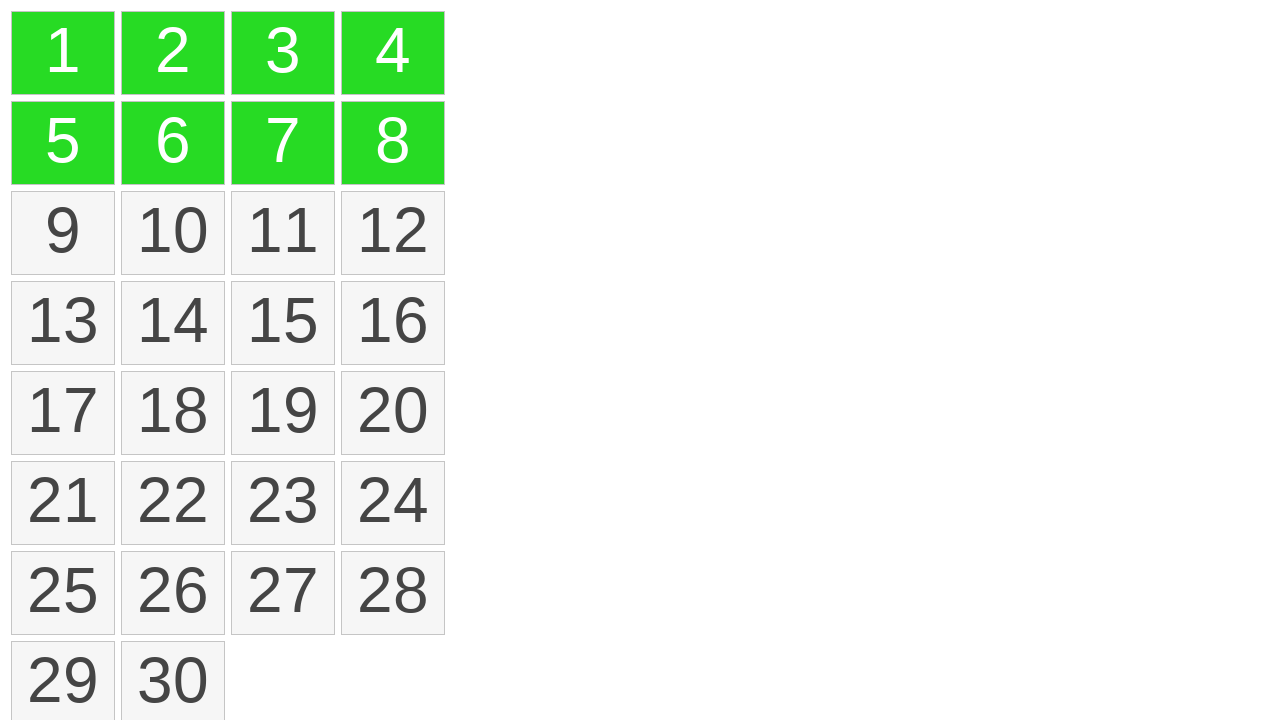

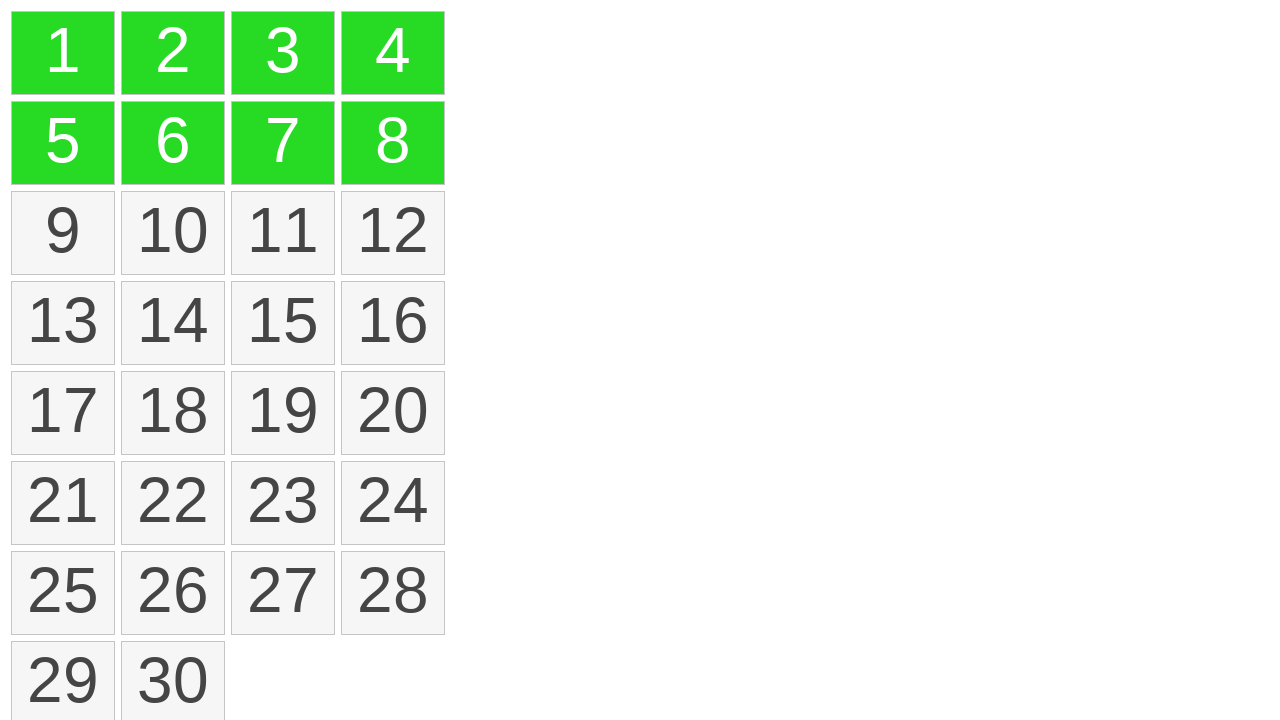